Tests that new todo items are appended to the bottom of the list by creating 3 items and verifying the count displays correctly

Starting URL: https://demo.playwright.dev/todomvc

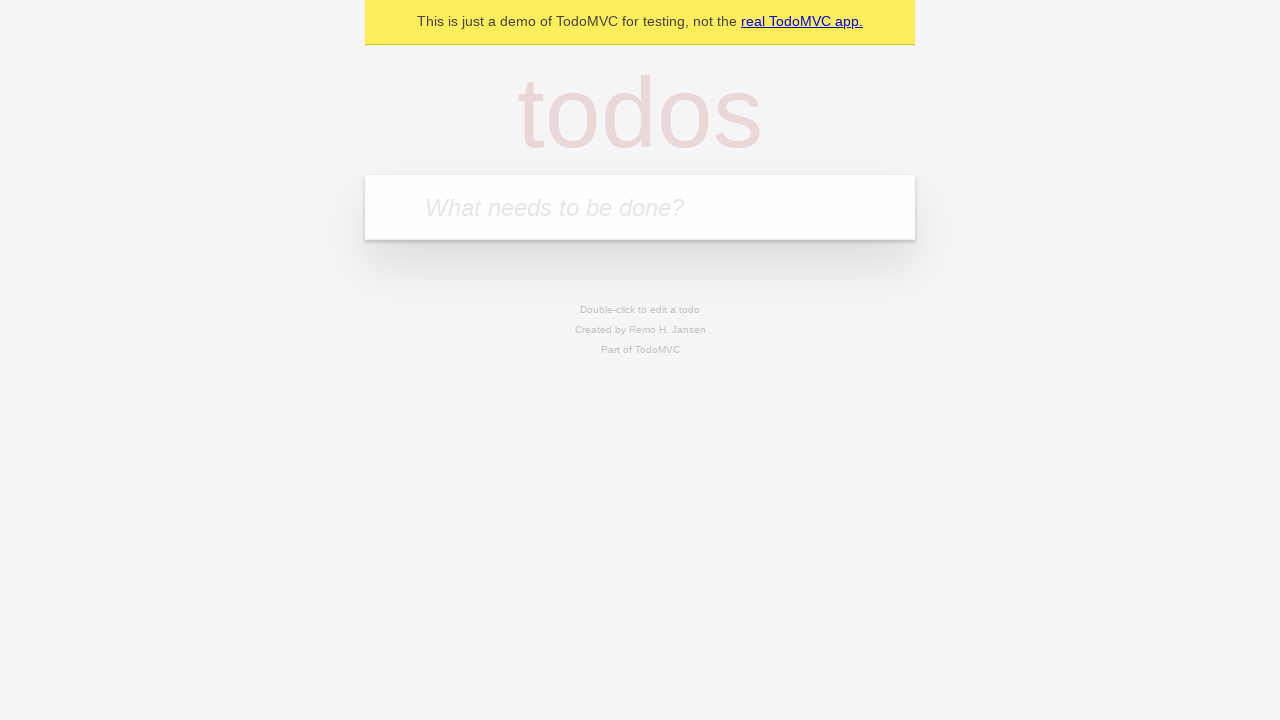

Filled todo input with 'buy some cheese' on internal:attr=[placeholder="What needs to be done?"i]
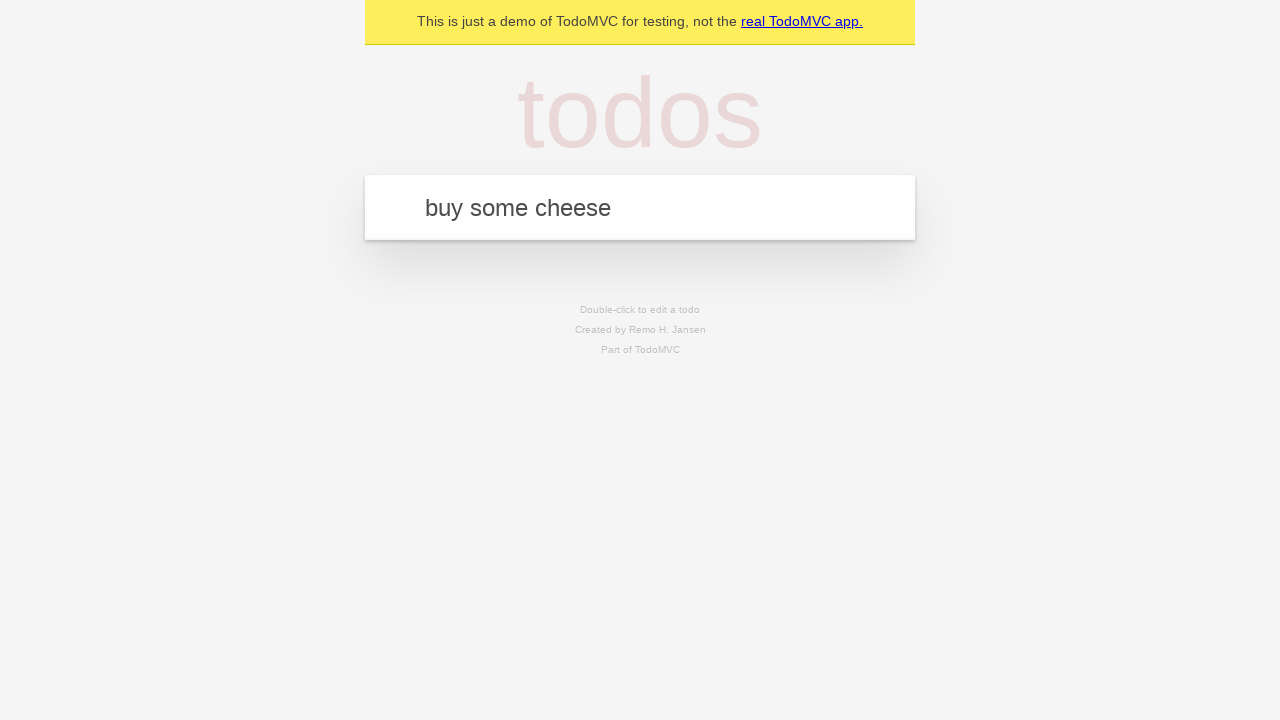

Pressed Enter to create first todo item on internal:attr=[placeholder="What needs to be done?"i]
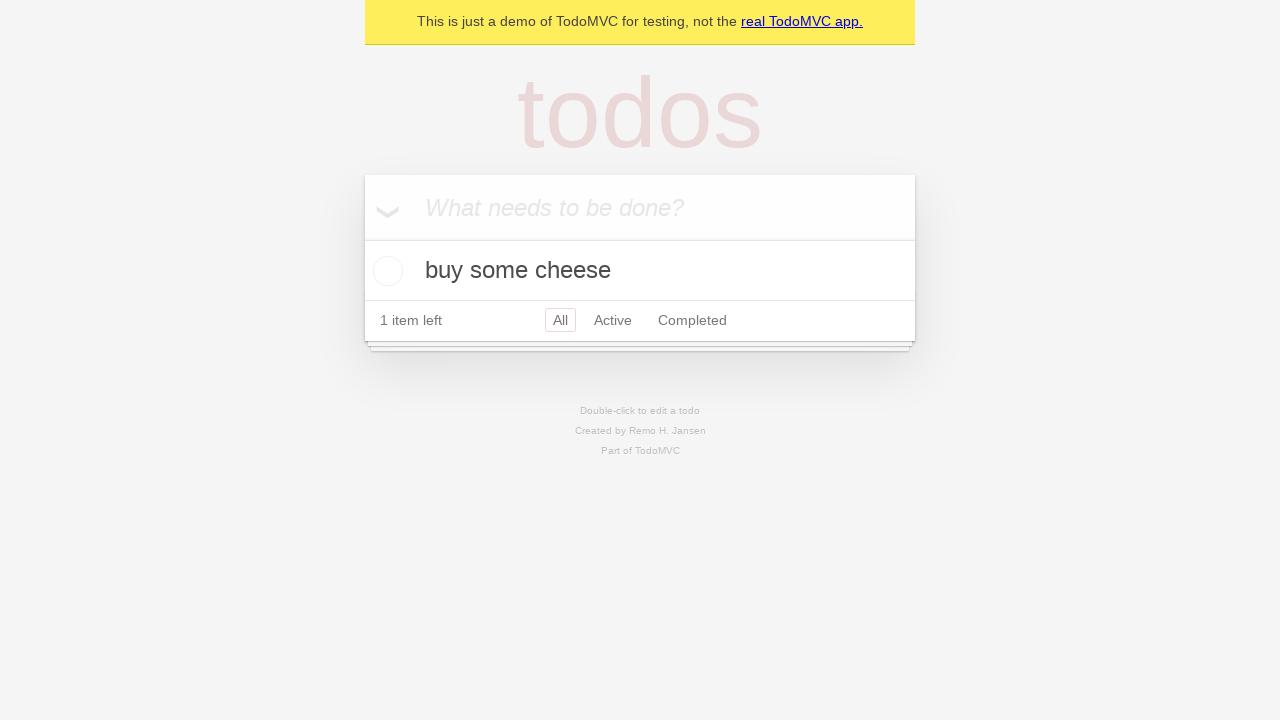

Filled todo input with 'feed the cat' on internal:attr=[placeholder="What needs to be done?"i]
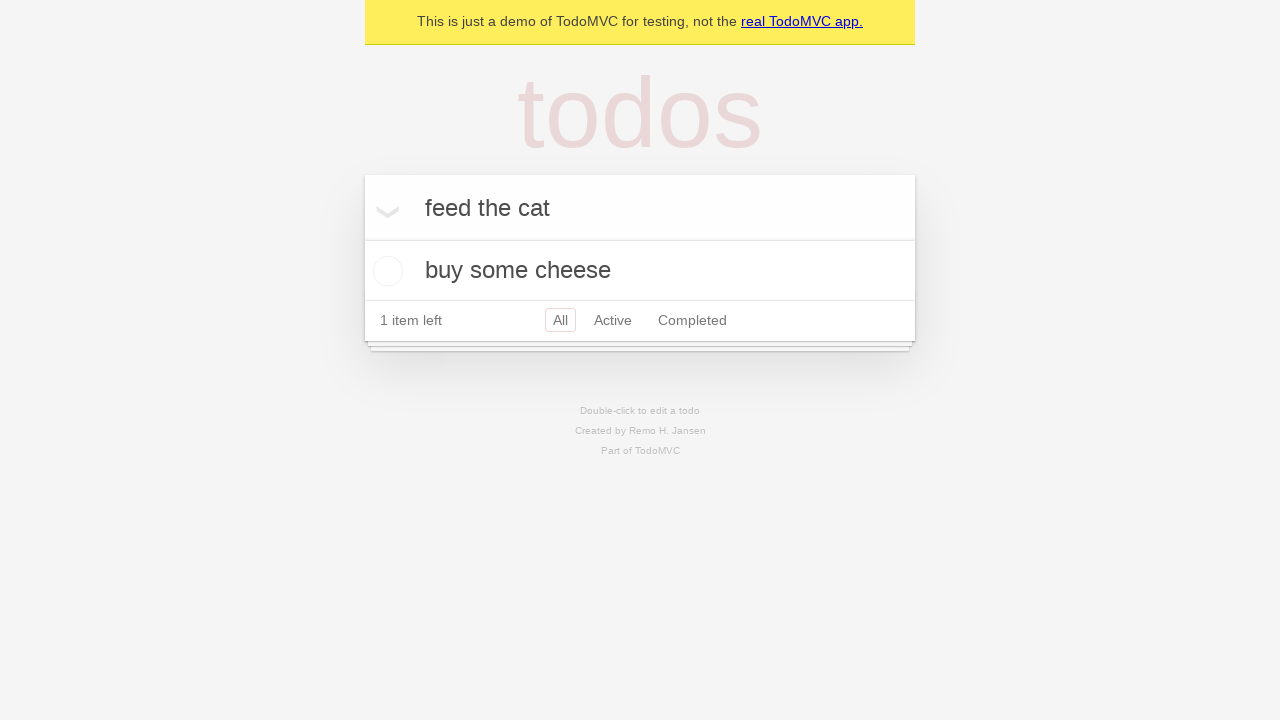

Pressed Enter to create second todo item on internal:attr=[placeholder="What needs to be done?"i]
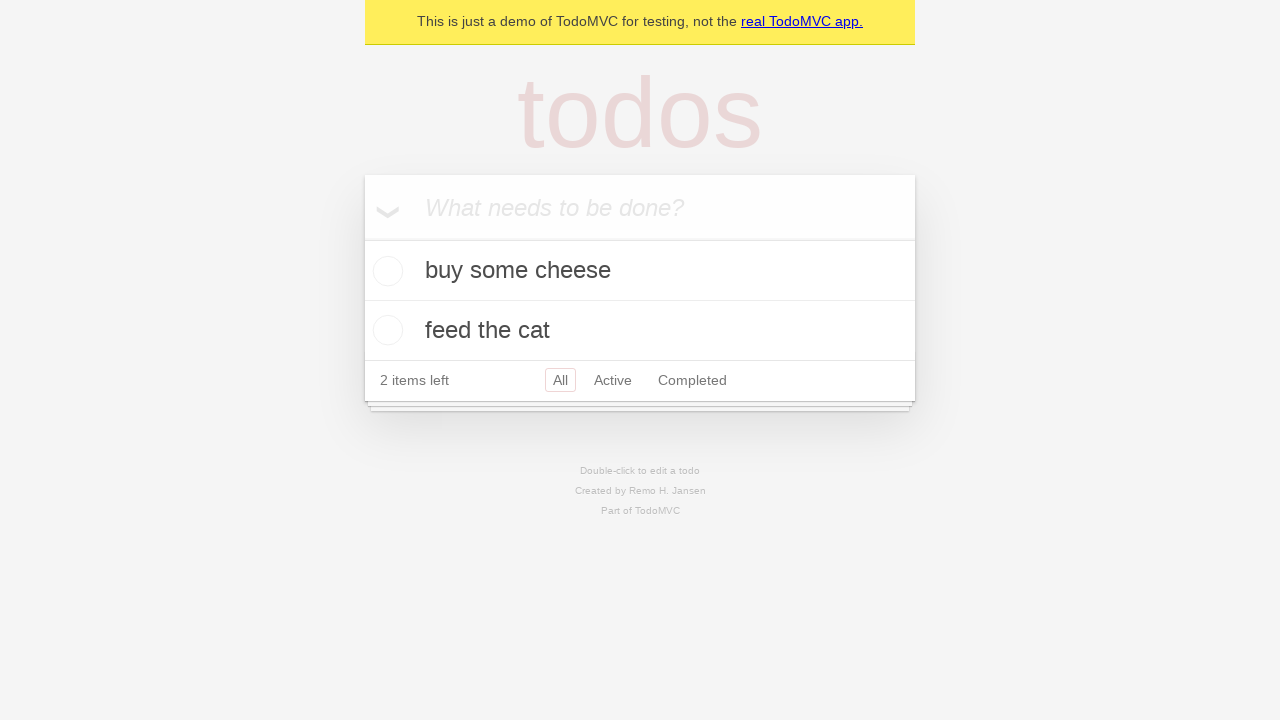

Filled todo input with 'book a doctors appointment' on internal:attr=[placeholder="What needs to be done?"i]
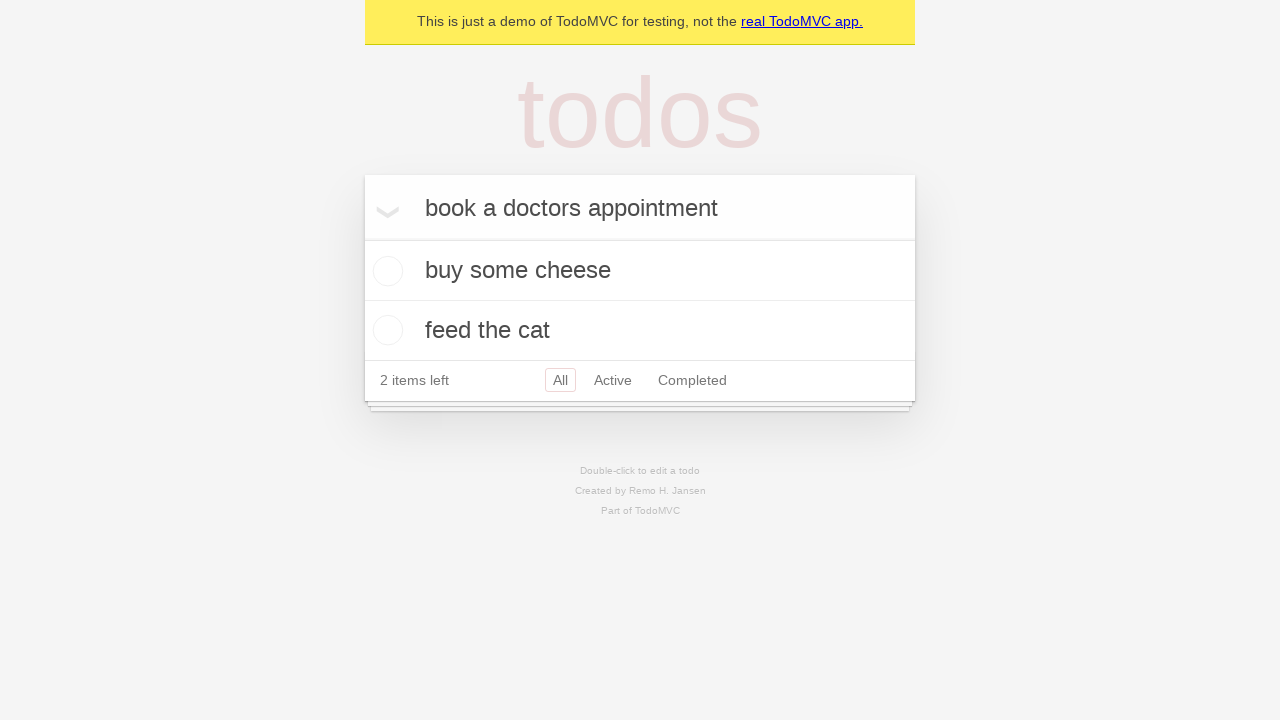

Pressed Enter to create third todo item on internal:attr=[placeholder="What needs to be done?"i]
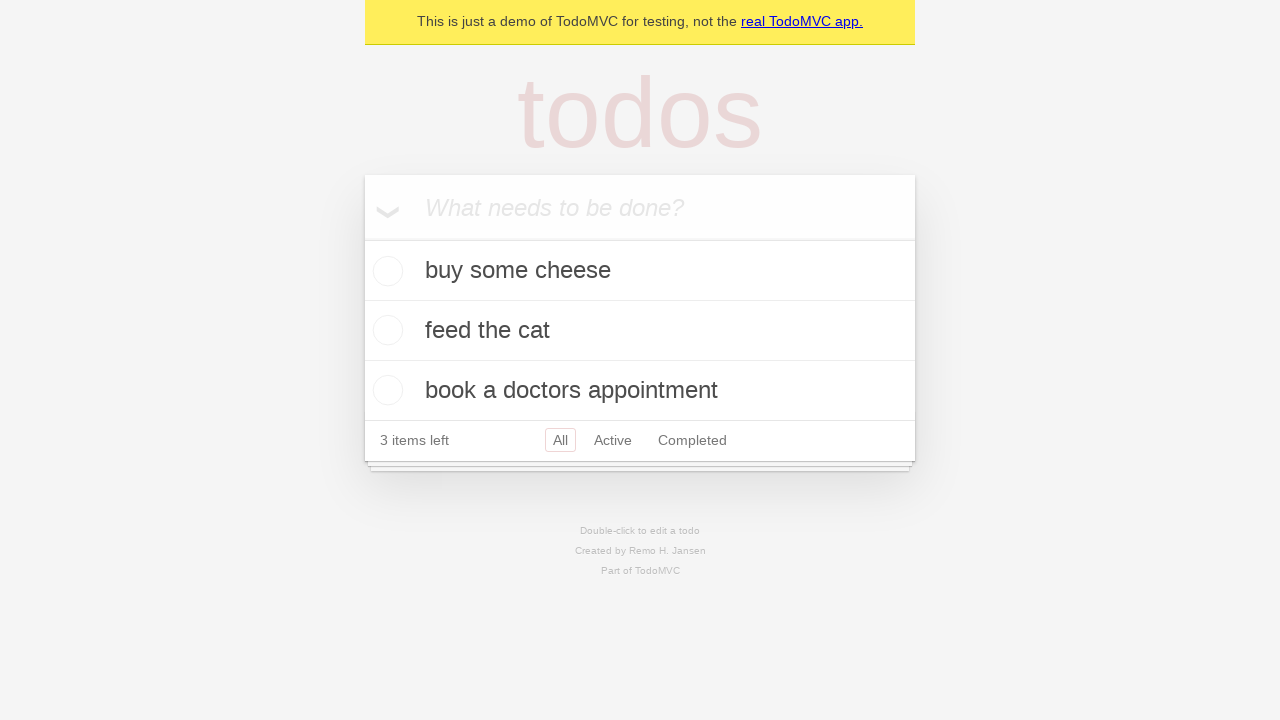

Verified that 3 todo items are displayed in the list
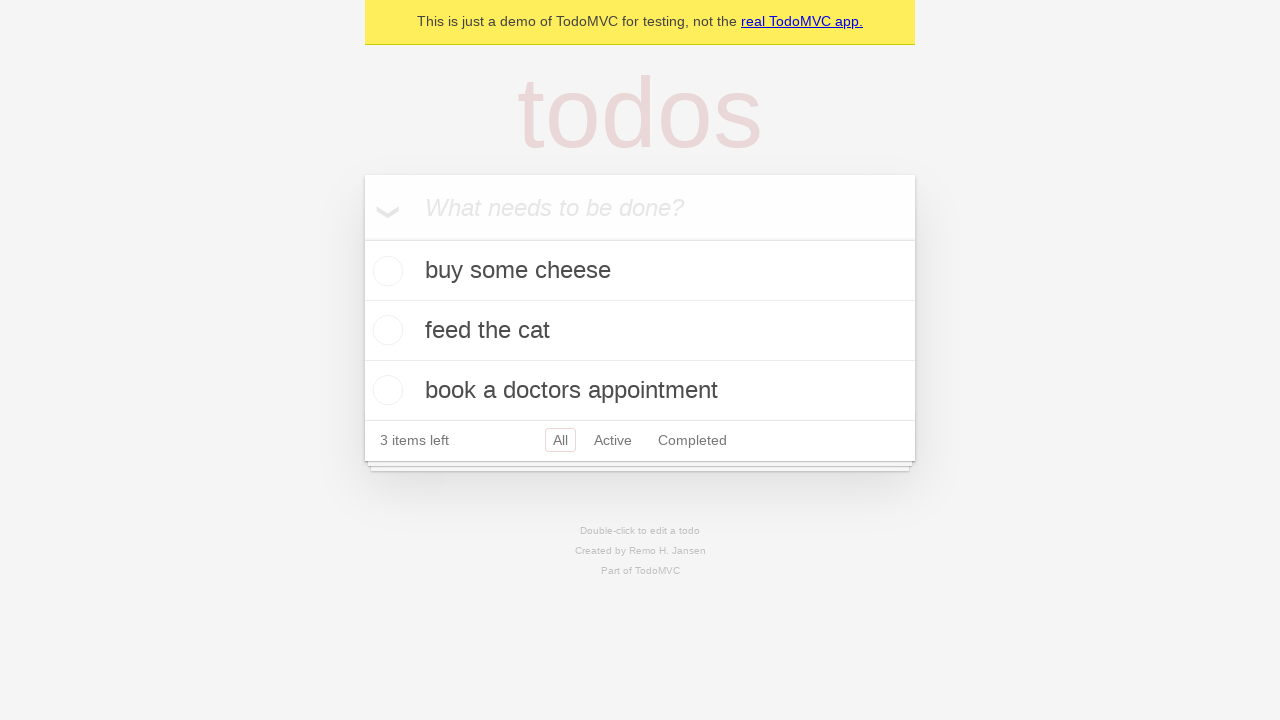

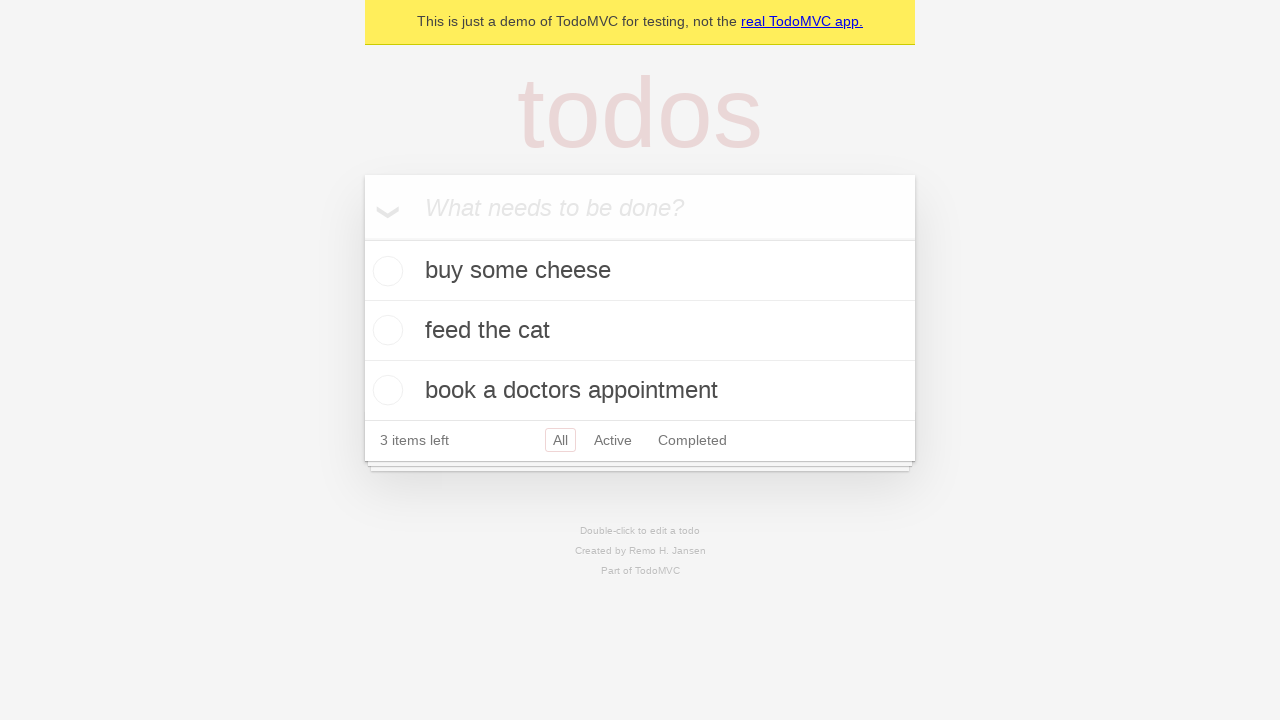